Tests window handling functionality by opening a new window, verifying content in both windows, and switching between them

Starting URL: https://the-internet.herokuapp.com/windows

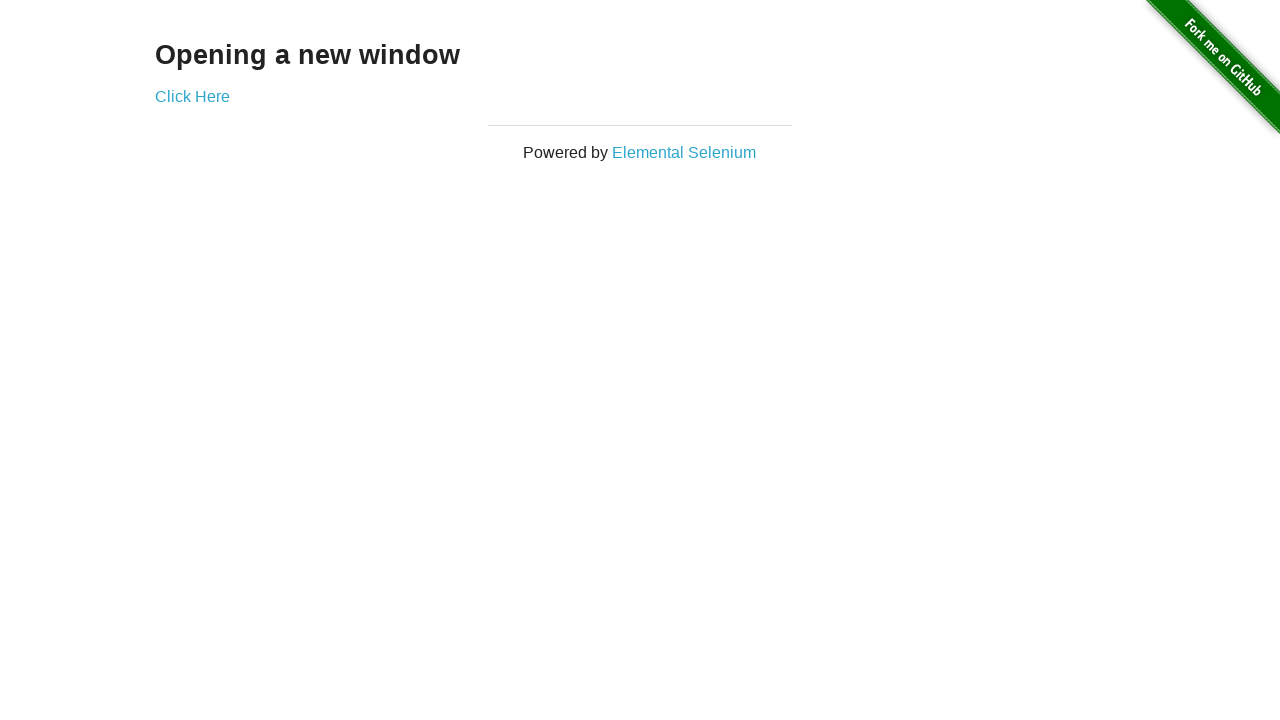

Retrieved opening text from h3 element
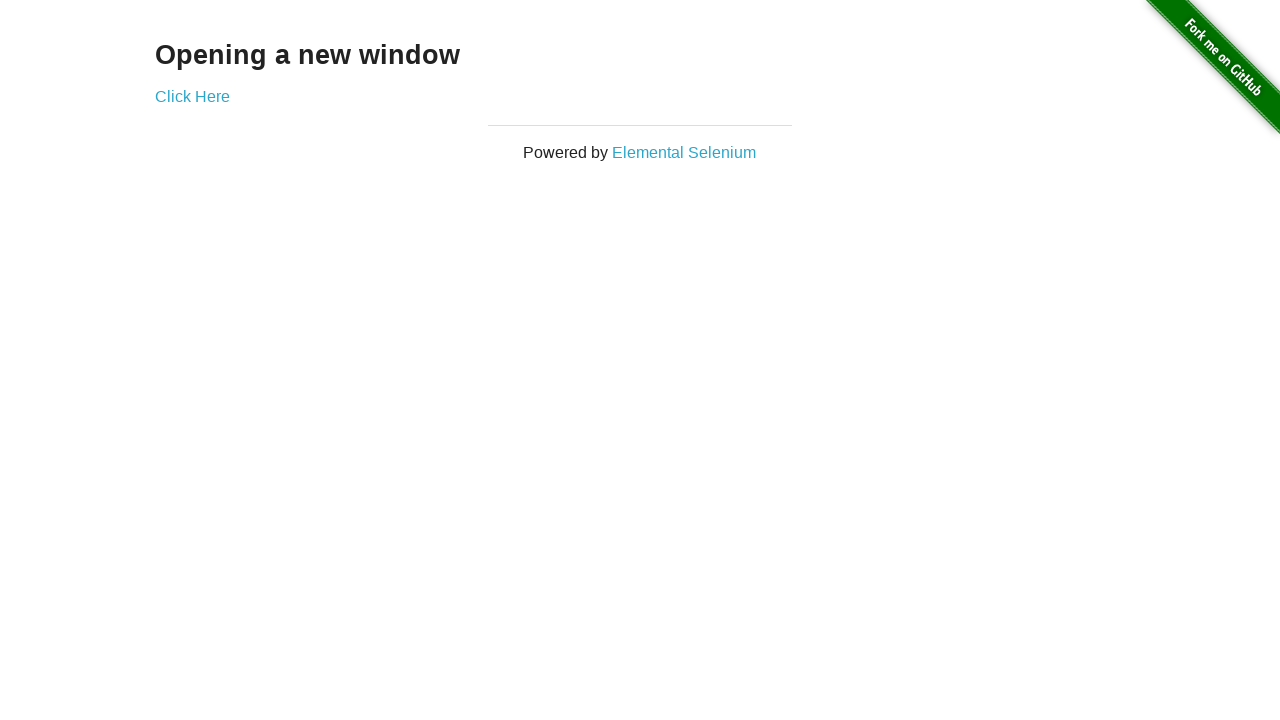

Verified opening text is 'Opening a new window'
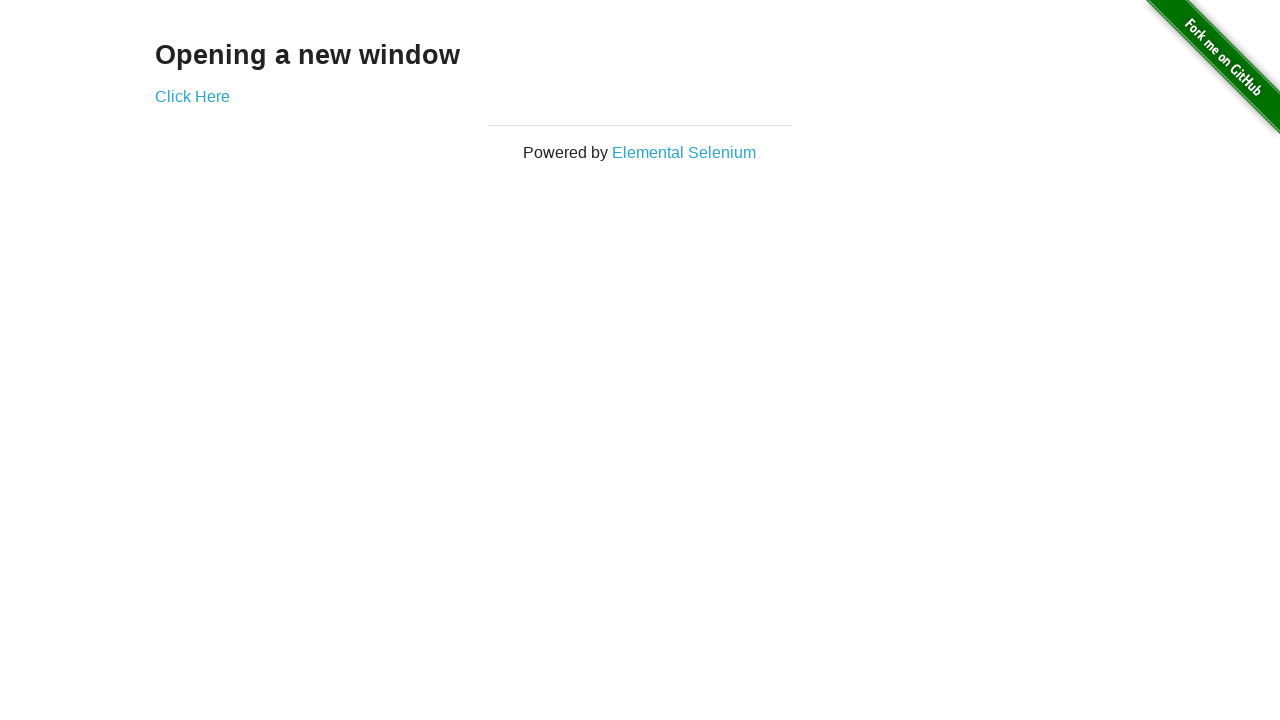

Verified initial page title is 'The Internet'
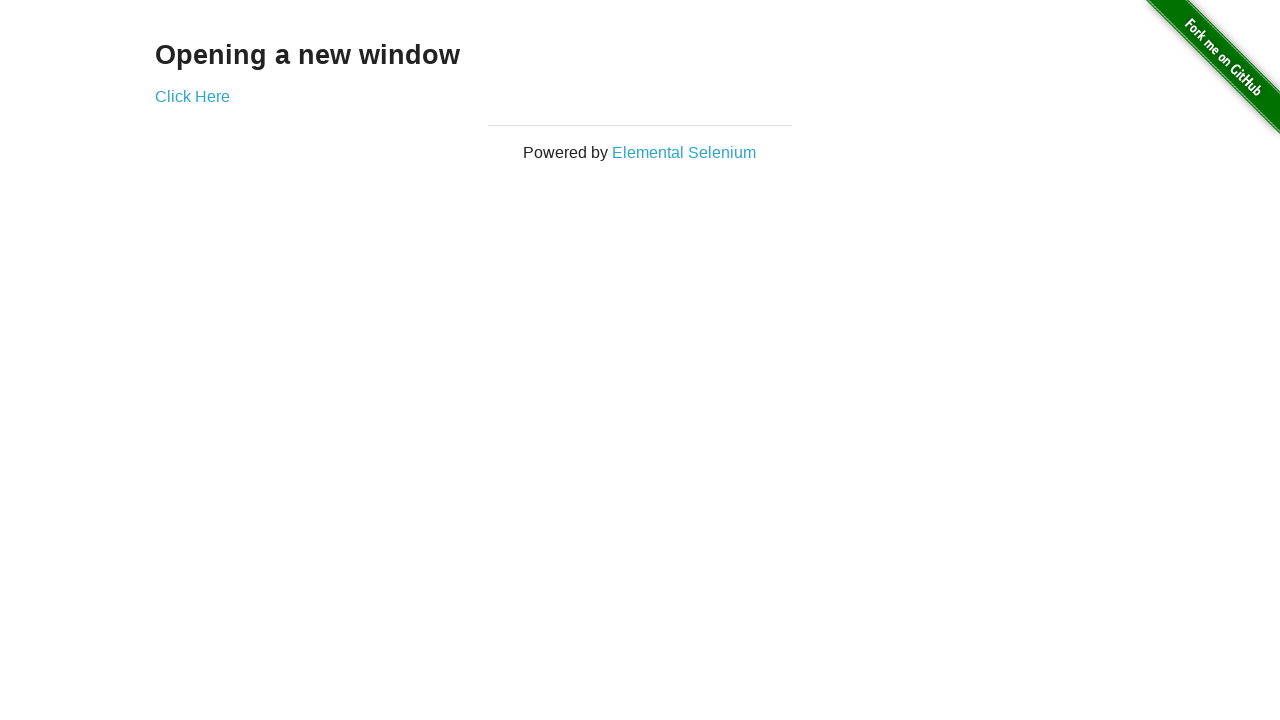

Clicked 'Click Here' link to open new window at (192, 96) on text=Click Here
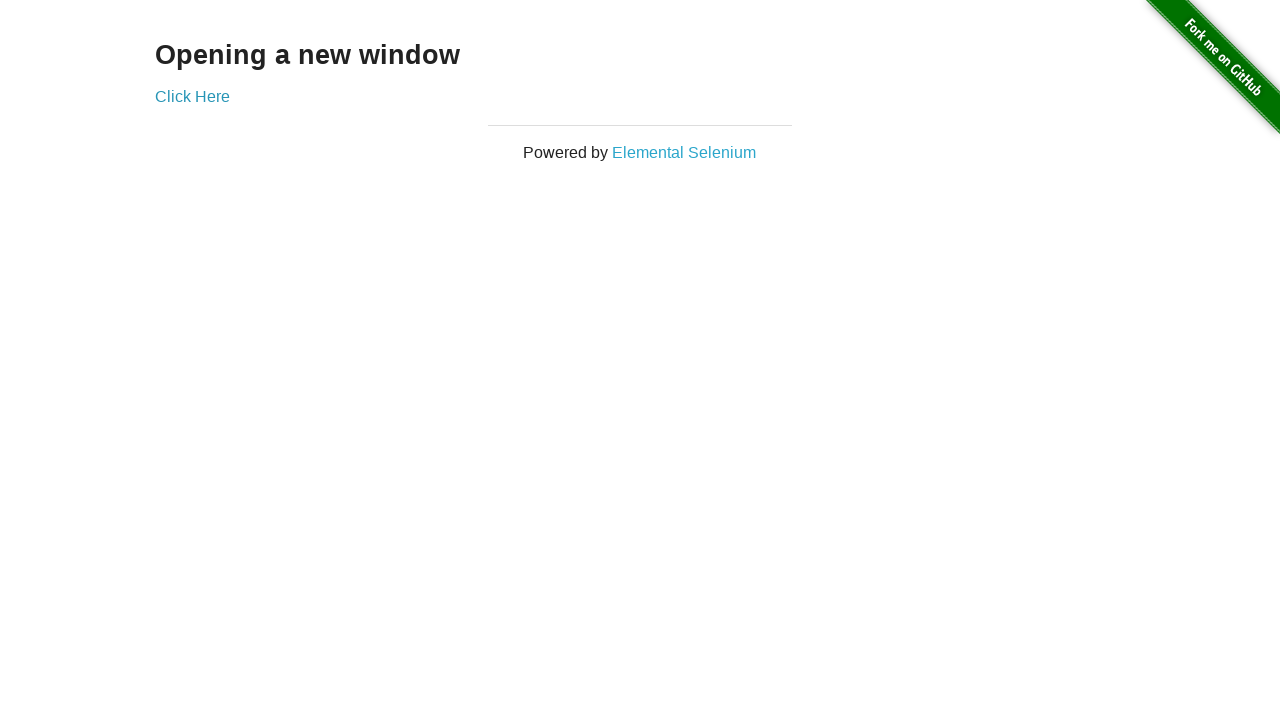

New page loaded successfully
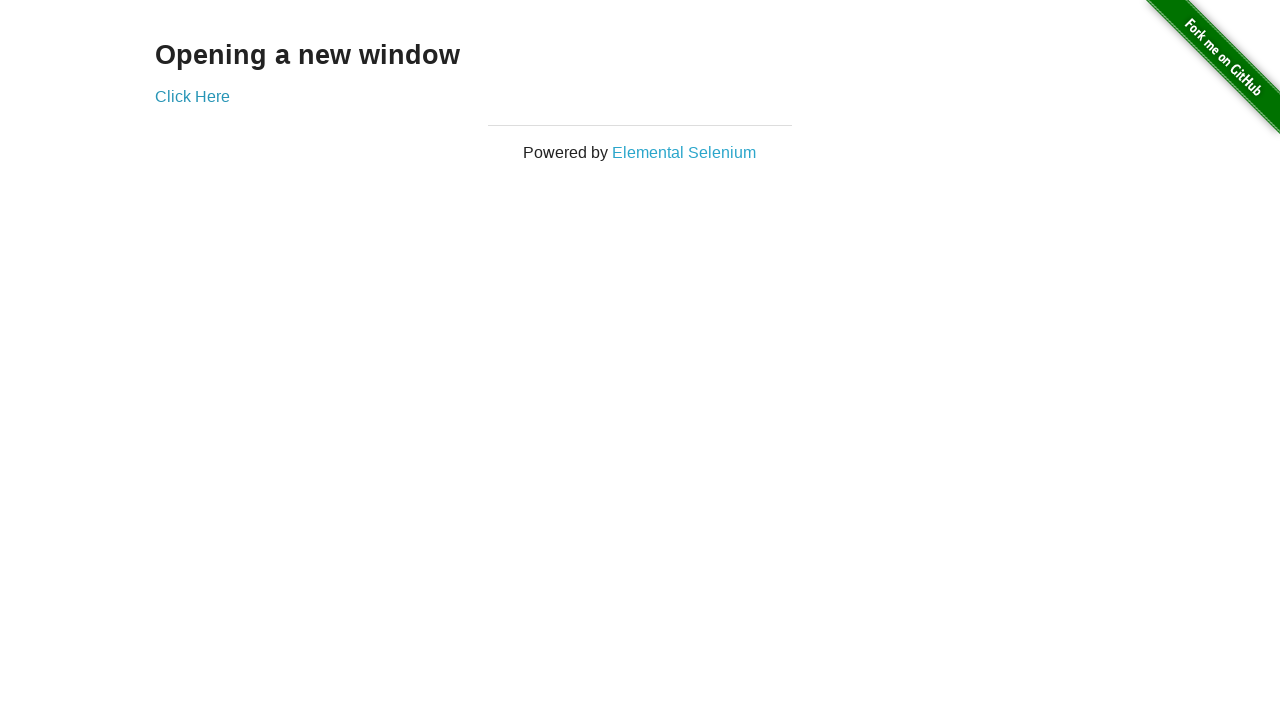

Verified new window title is 'New Window'
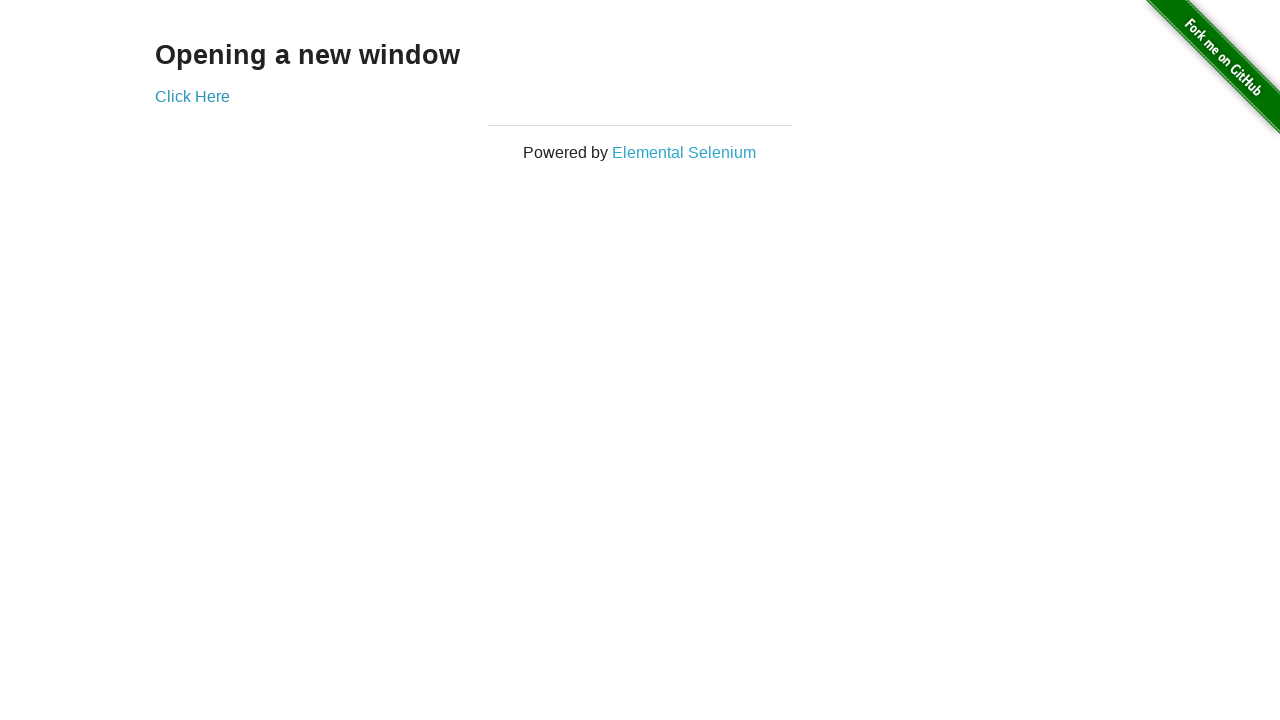

Retrieved text from h3 element in new window
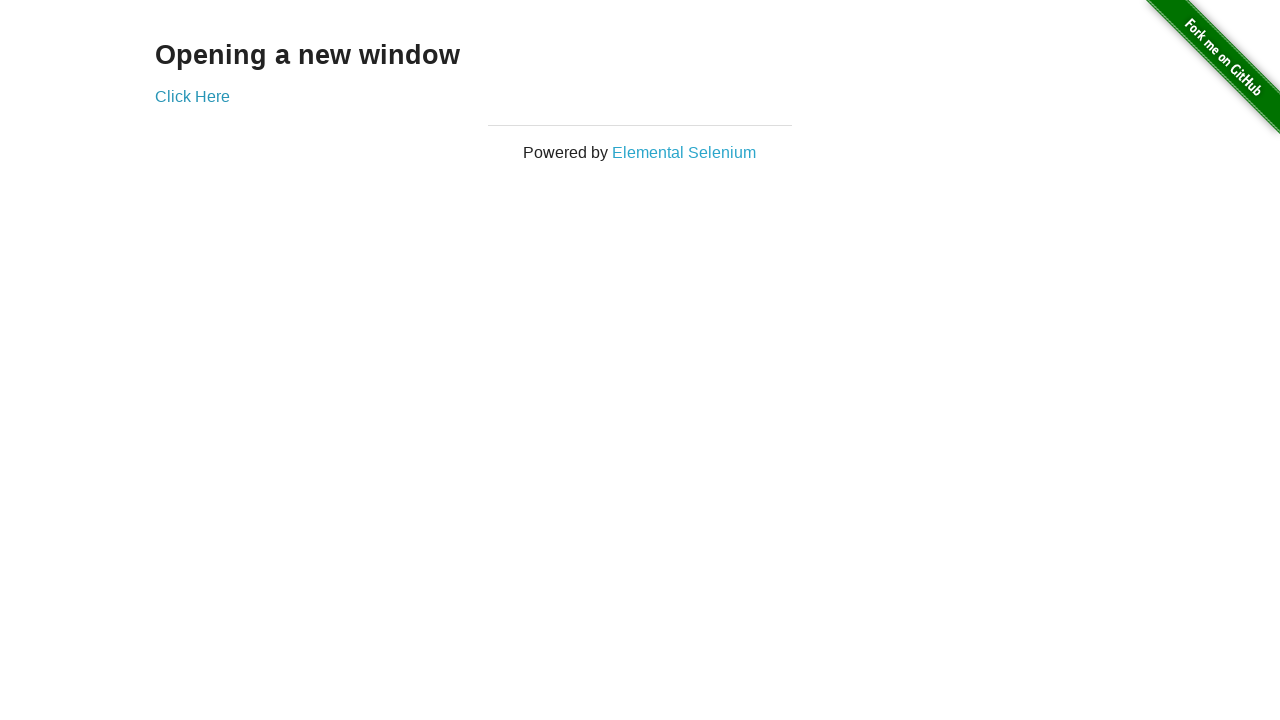

Verified new window text is 'New Window'
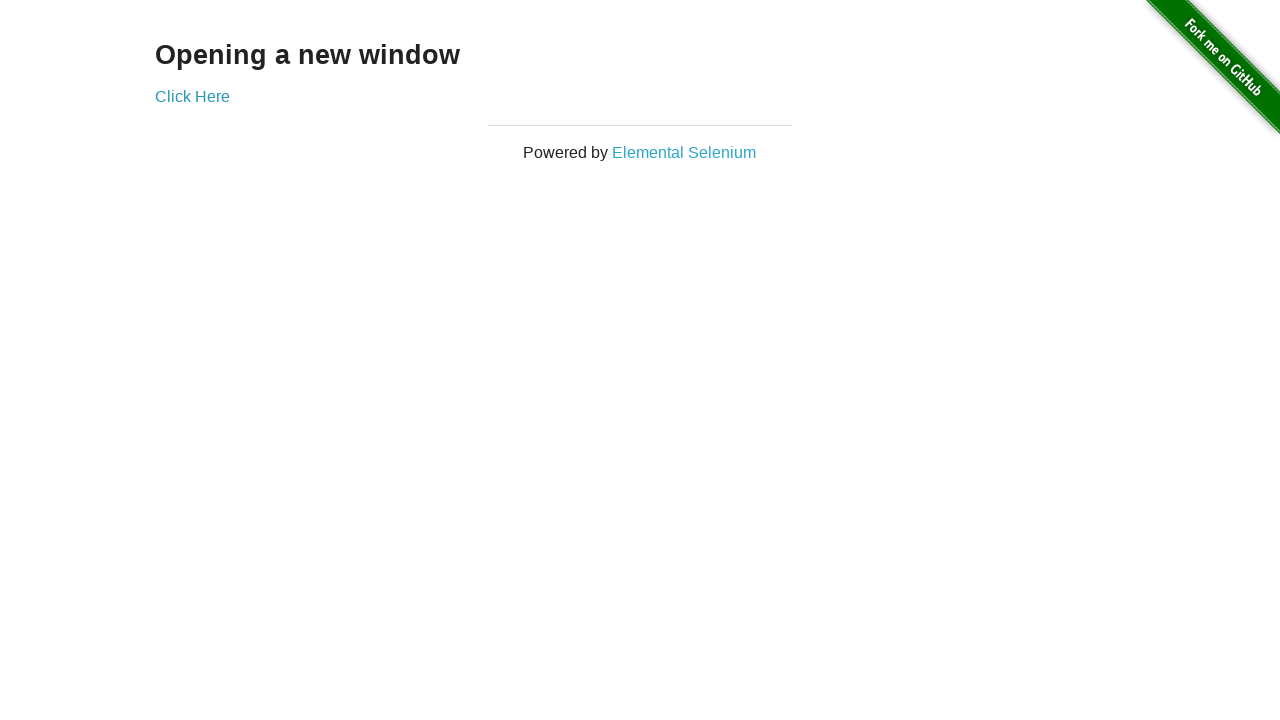

Verified original window title is still 'The Internet' after switching back
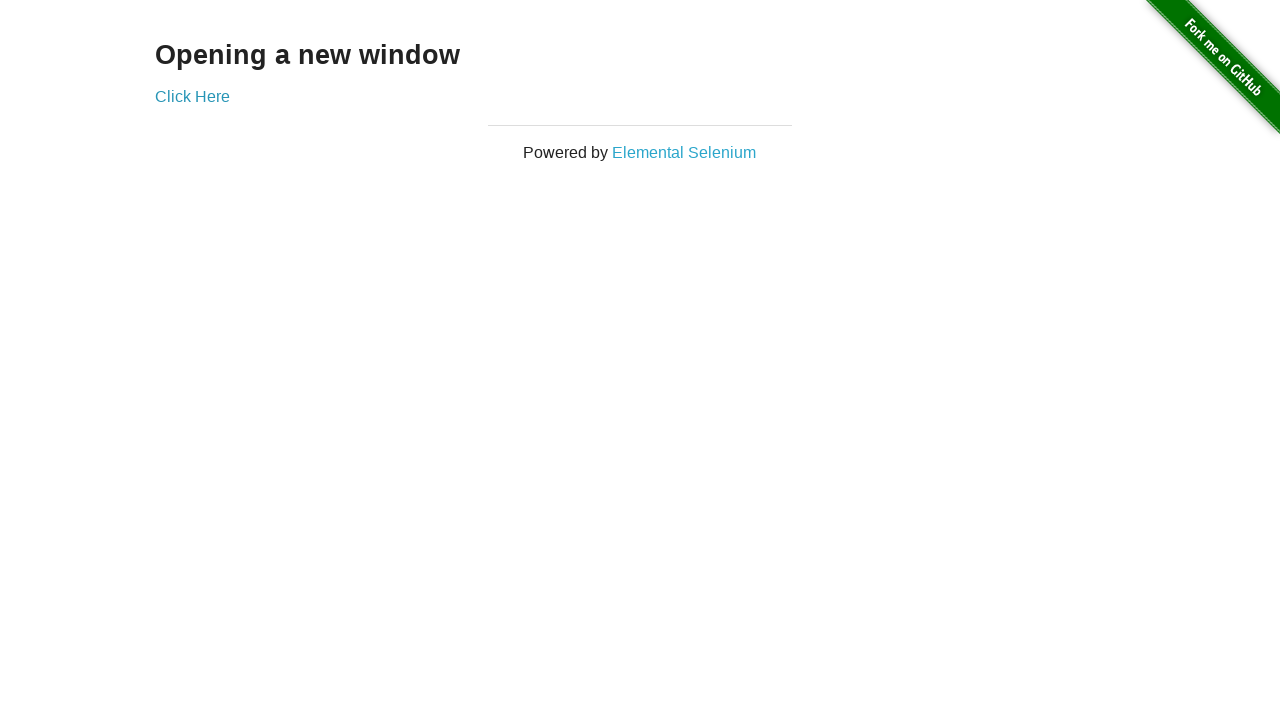

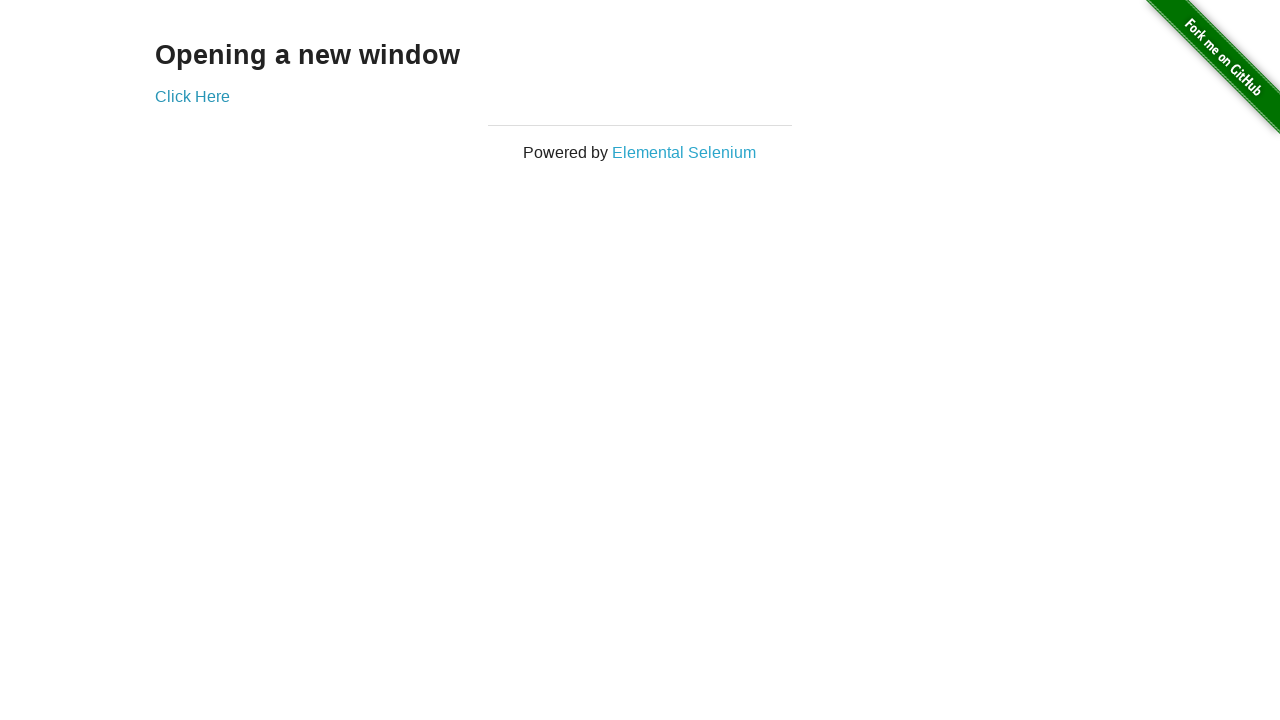